Navigates to Hacker News "newest" page, waits for articles to load, and clicks the "more" link to load additional articles, verifying that article elements are present on the page.

Starting URL: https://news.ycombinator.com/newest

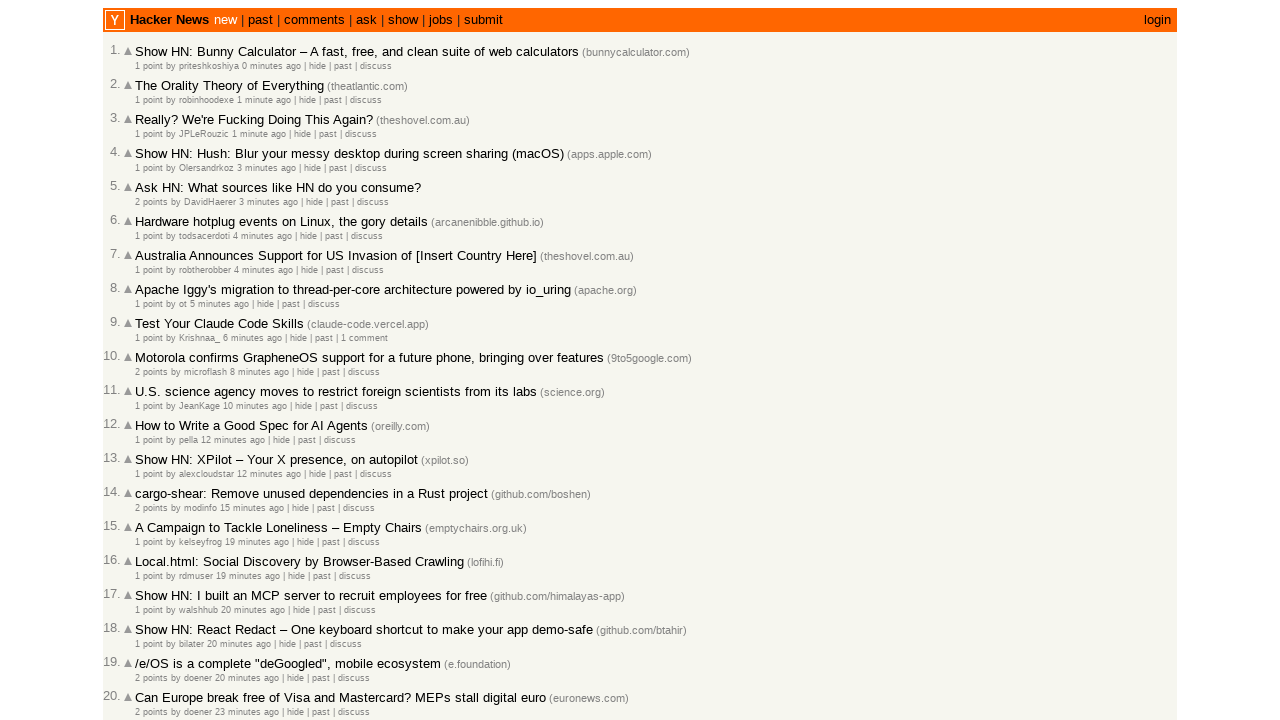

Waited for article elements to load on Hacker News newest page
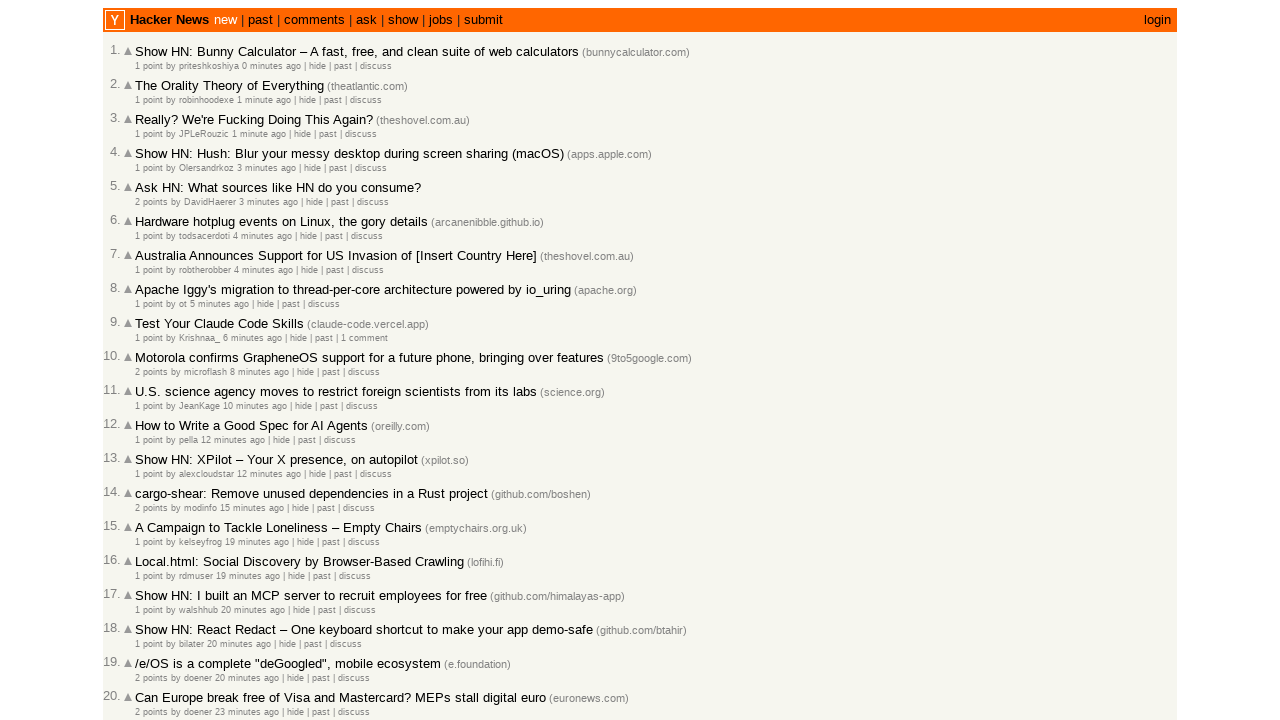

Verified article title links are present
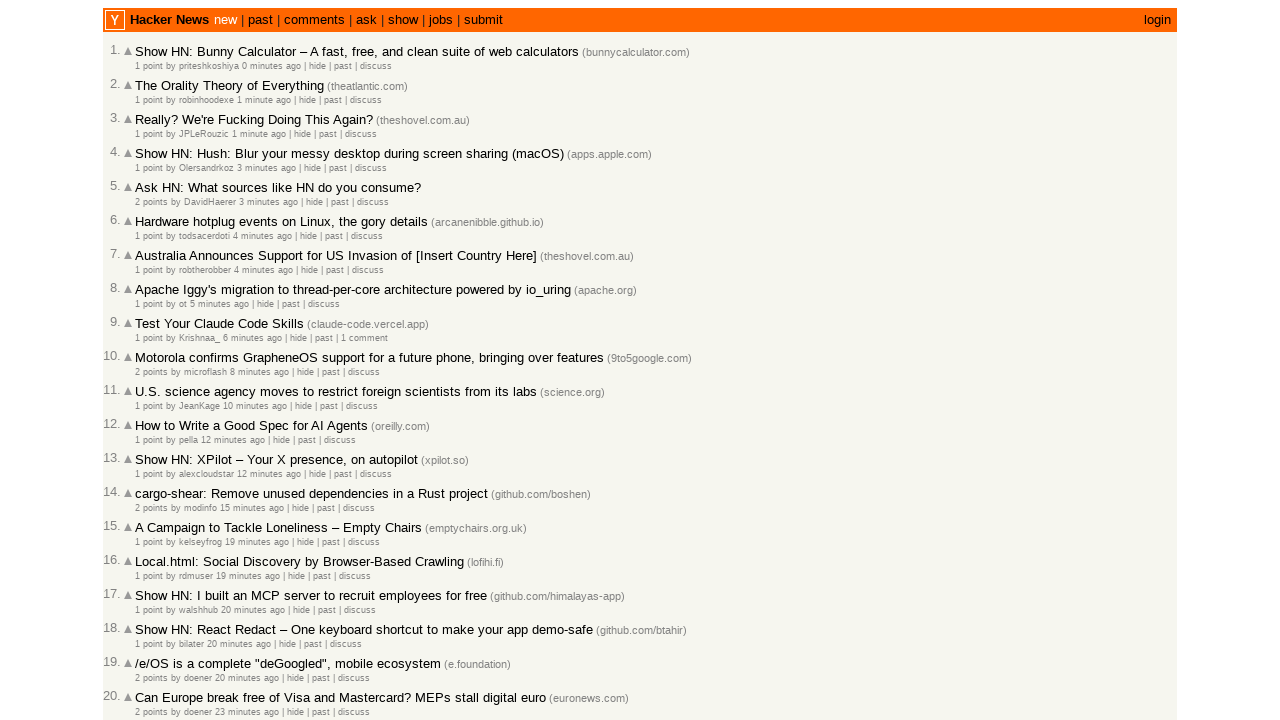

Verified article age/timestamp links are present
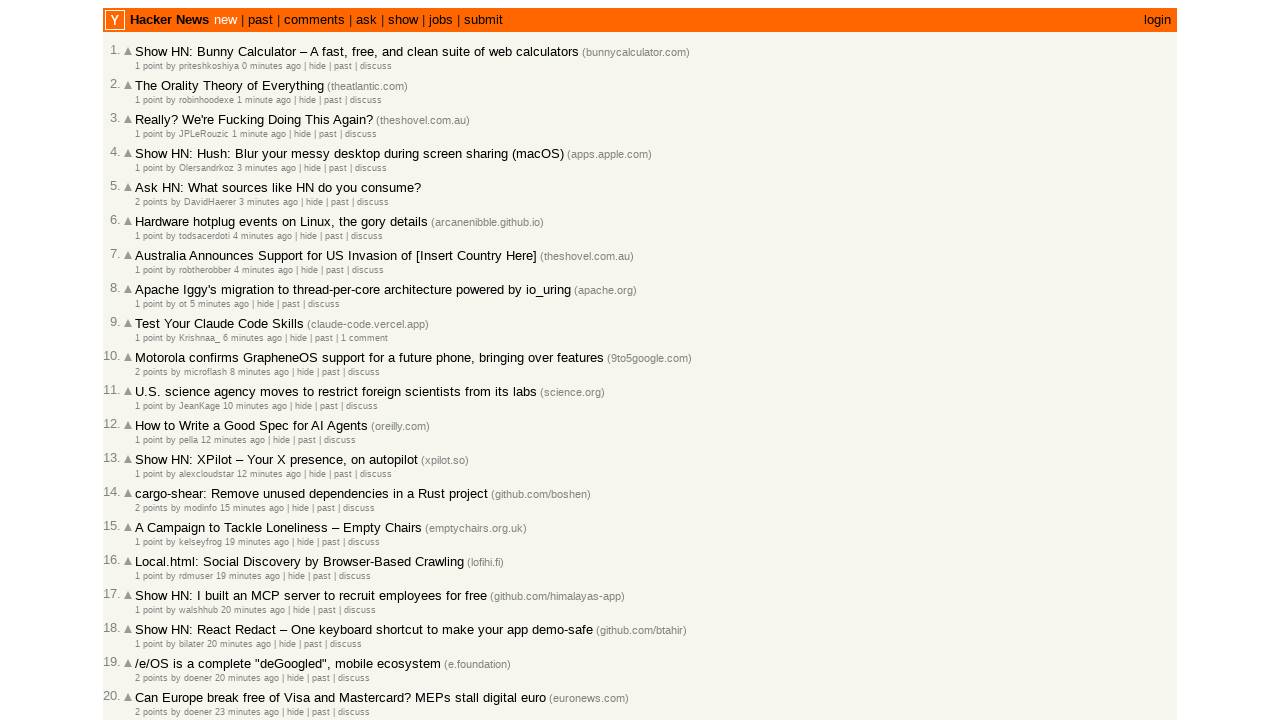

Found the 'more' link to load additional articles
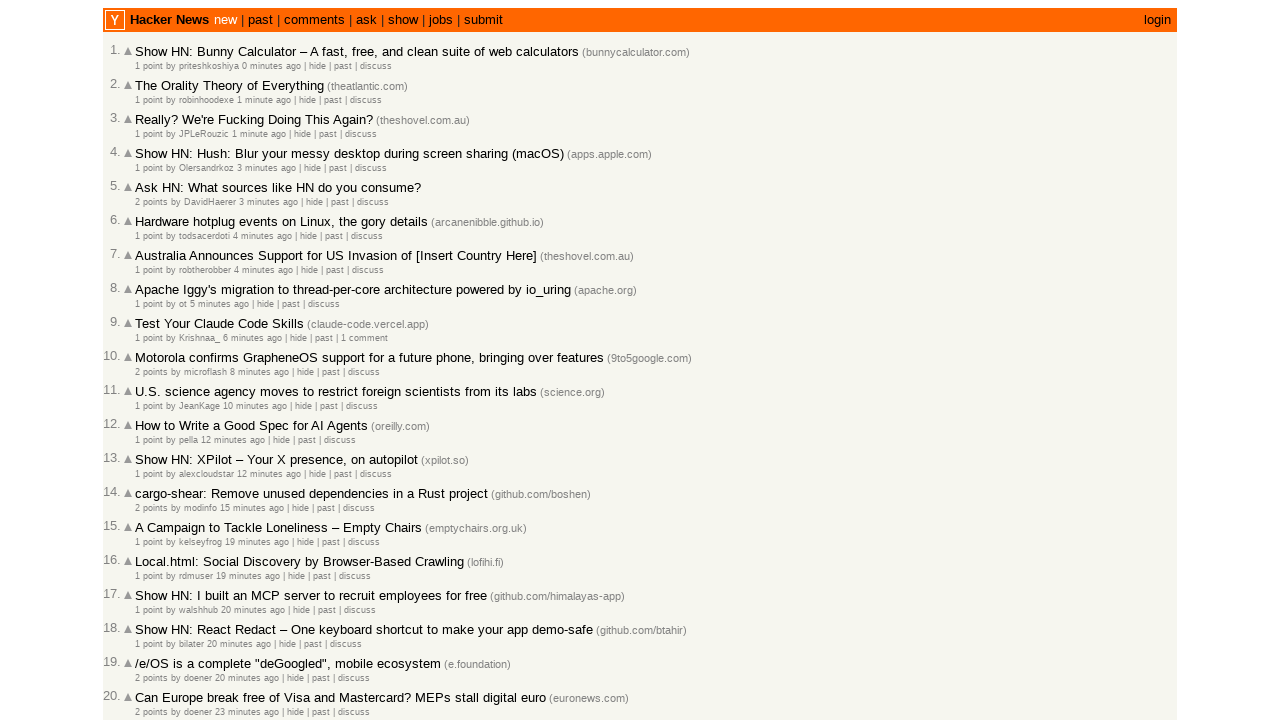

Clicked the 'more' link to load additional articles
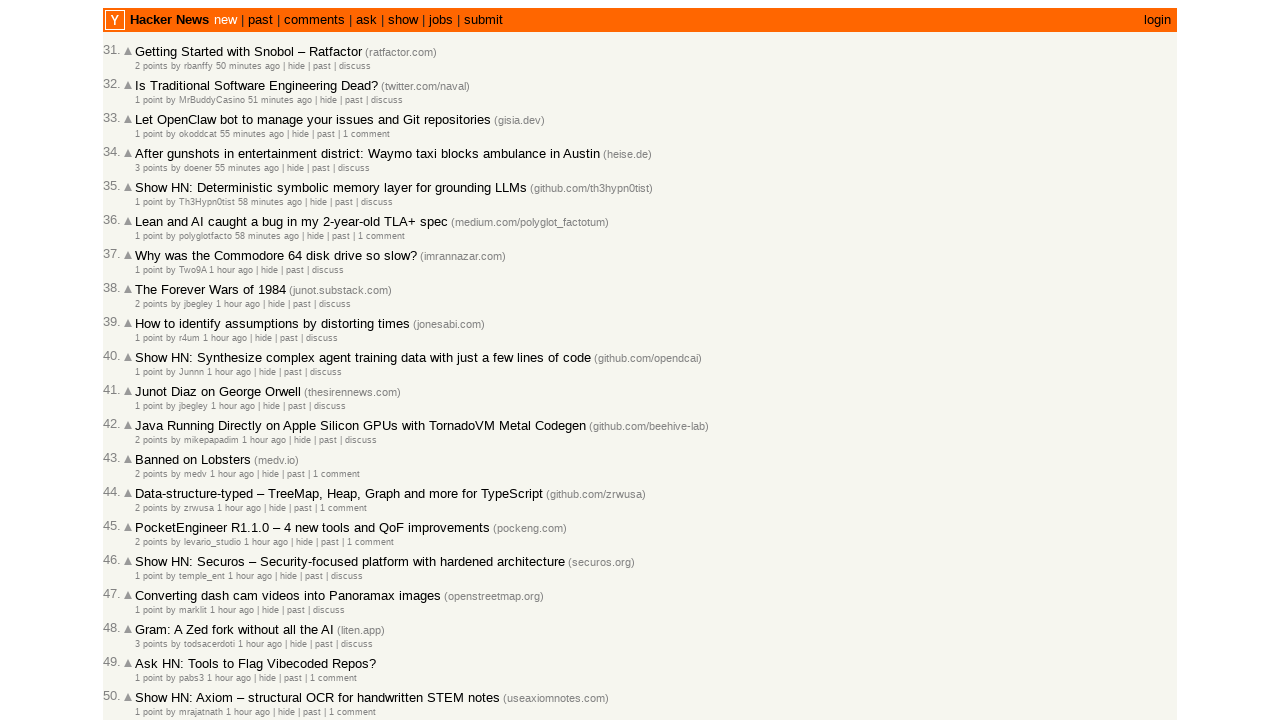

Waited for network to become idle after loading more articles
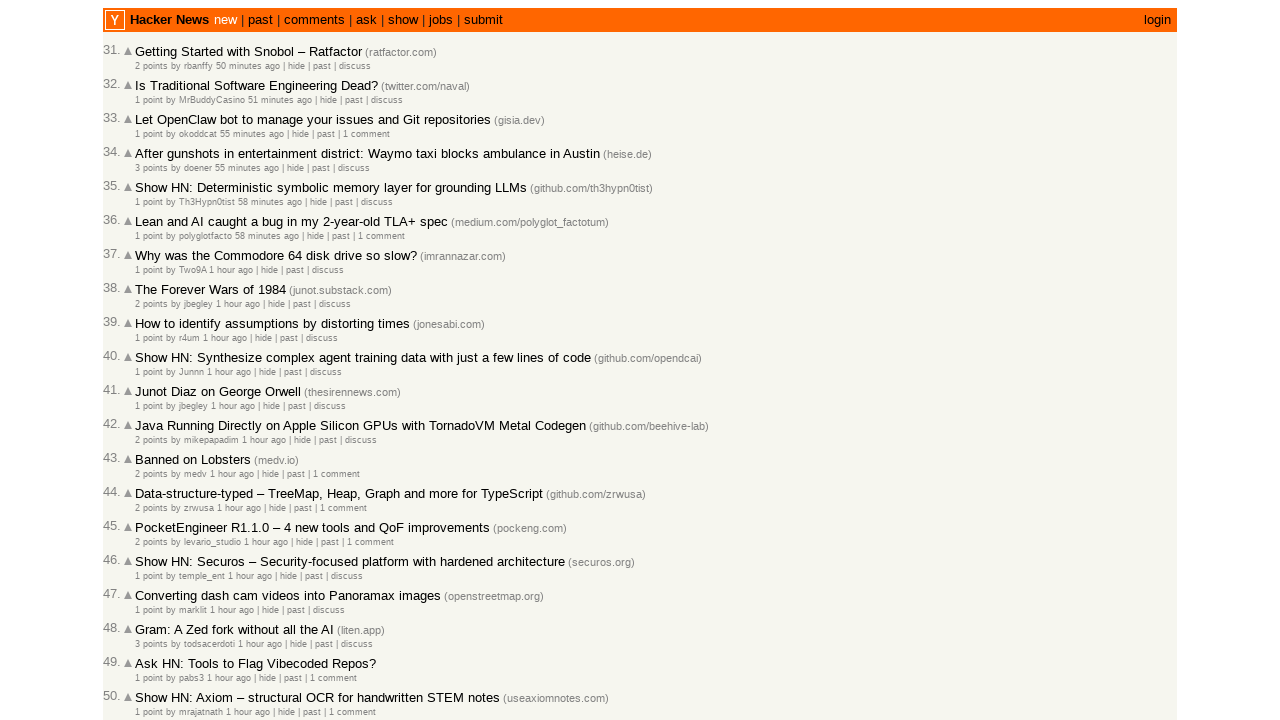

Verified new article elements are present on the page
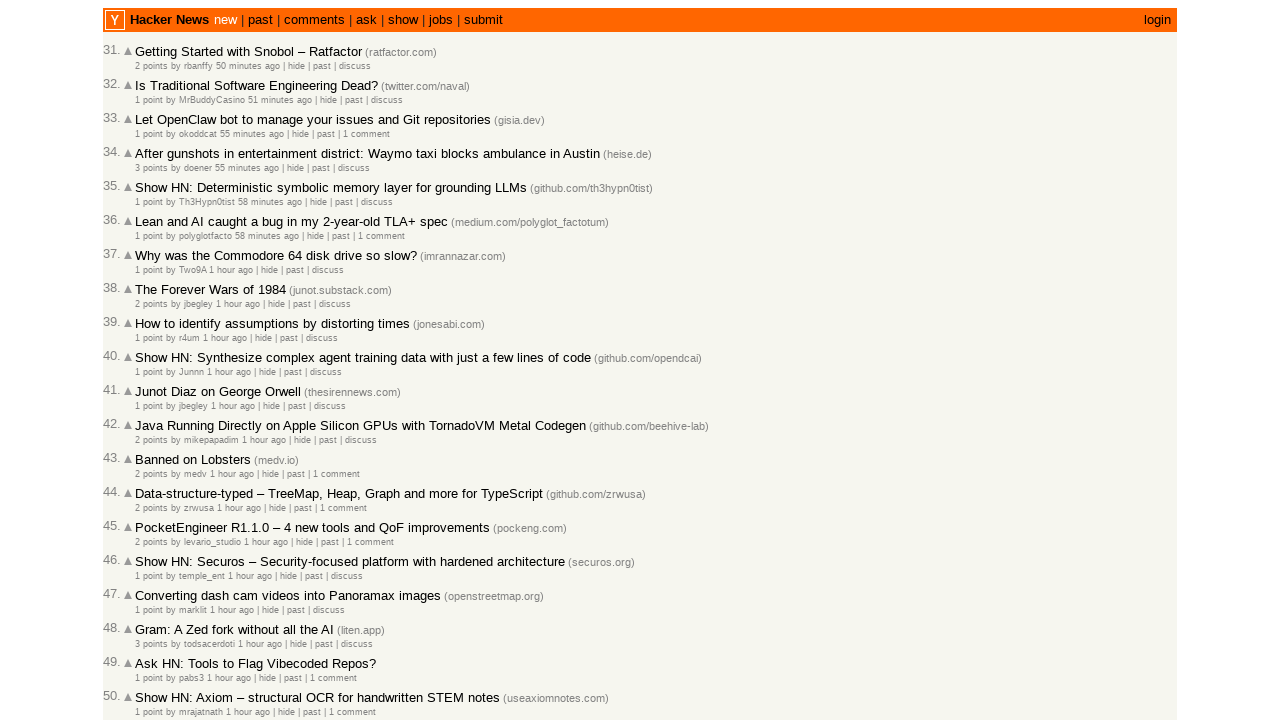

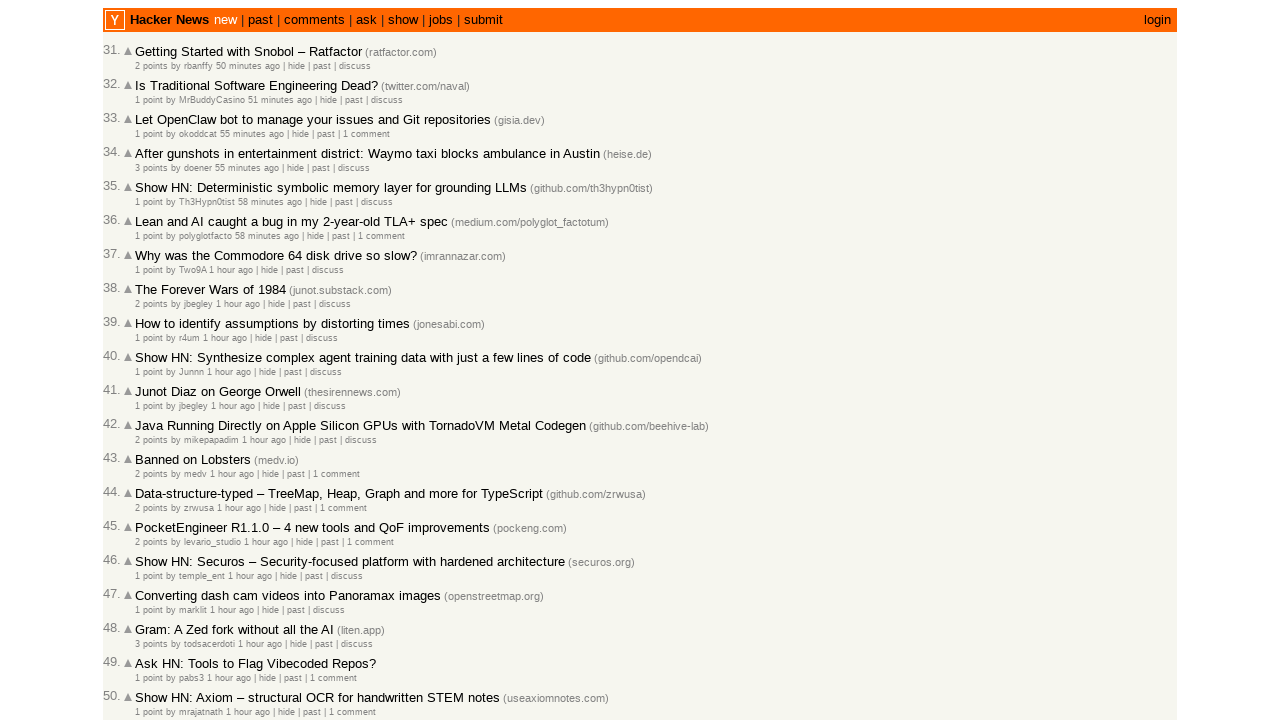